Tests JavaScript confirmation alert handling by clicking a button to trigger a confirmation dialog, accepting it, and verifying the result message displays correctly.

Starting URL: http://the-internet.herokuapp.com/javascript_alerts

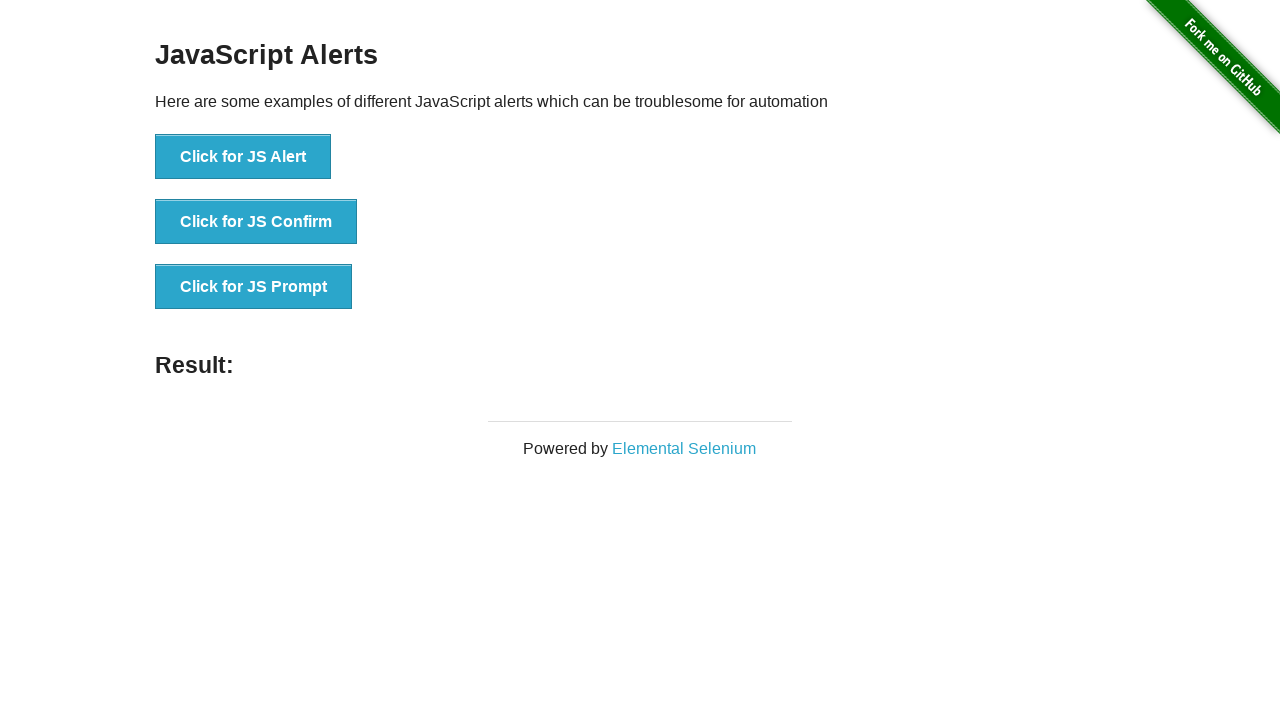

Clicked the second button to trigger JavaScript confirmation alert at (256, 222) on .example li:nth-child(2) button
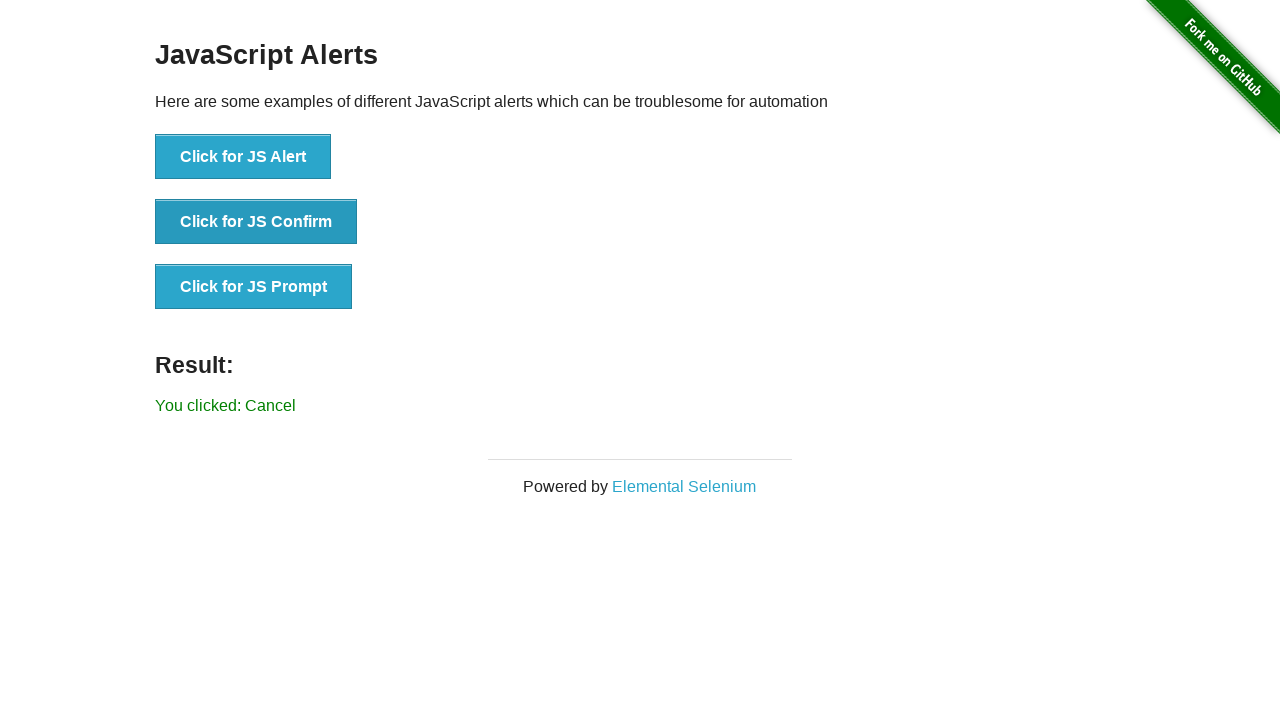

Set up dialog handler to accept confirmation alerts
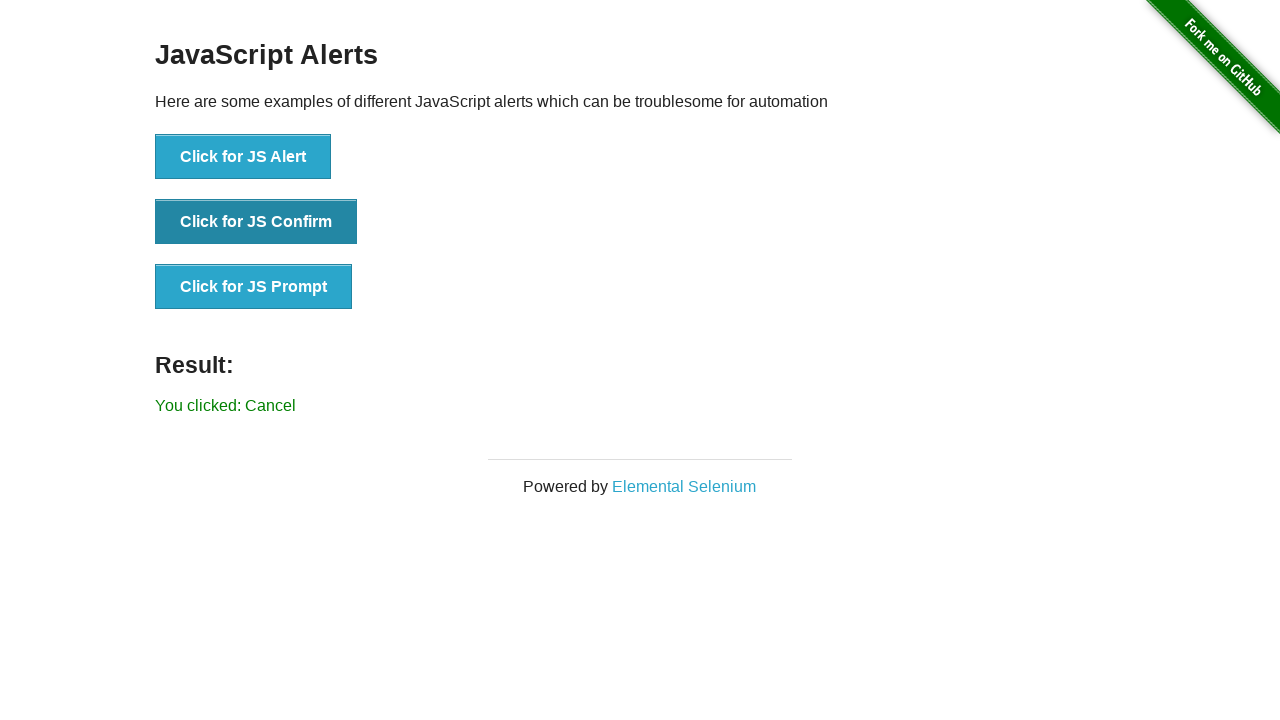

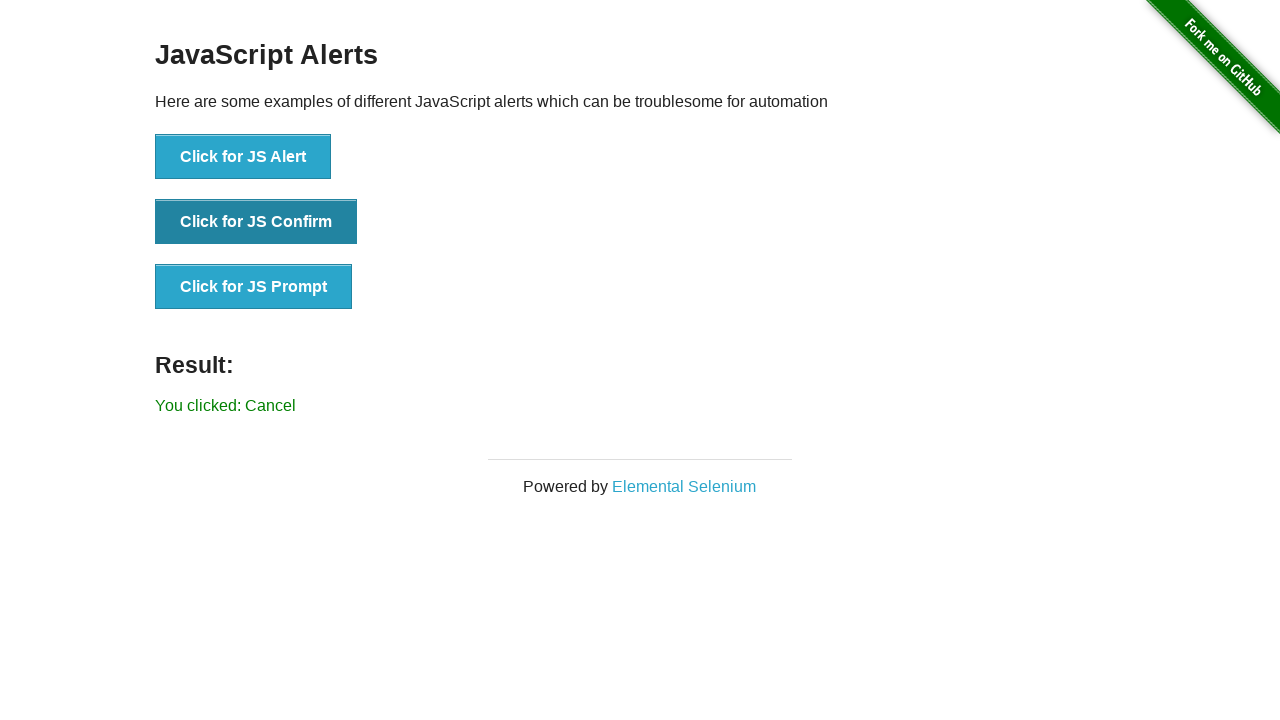